Tests that clicking the "past" navigation link navigates to the front page archive

Starting URL: https://news.ycombinator.com/

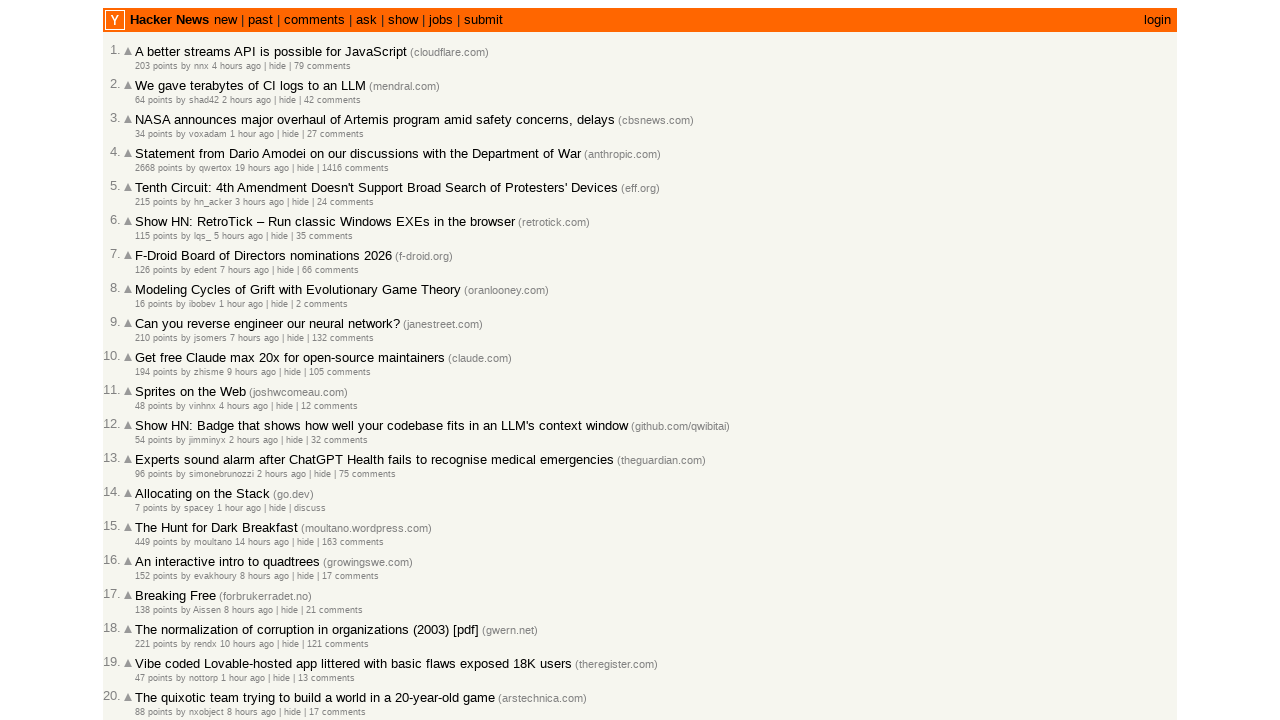

Clicked the 'past' navigation link at (260, 20) on a:text('past')
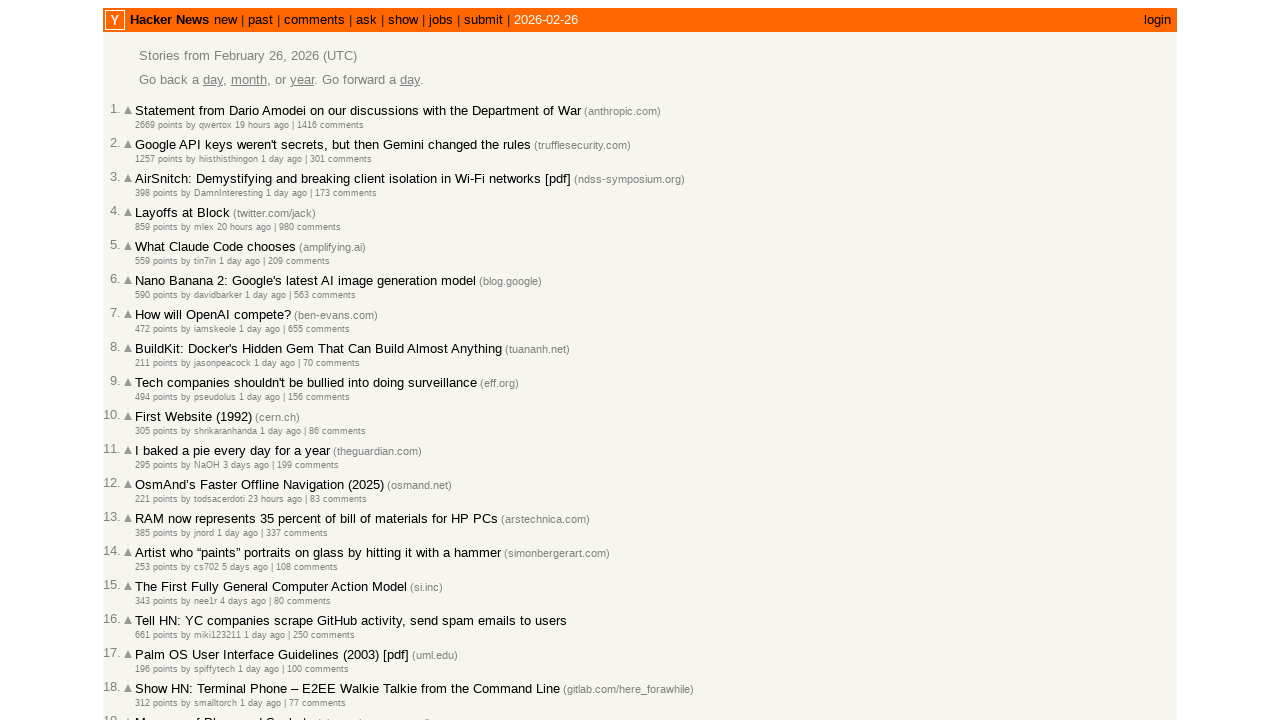

Navigated to front page archive at https://news.ycombinator.com/front
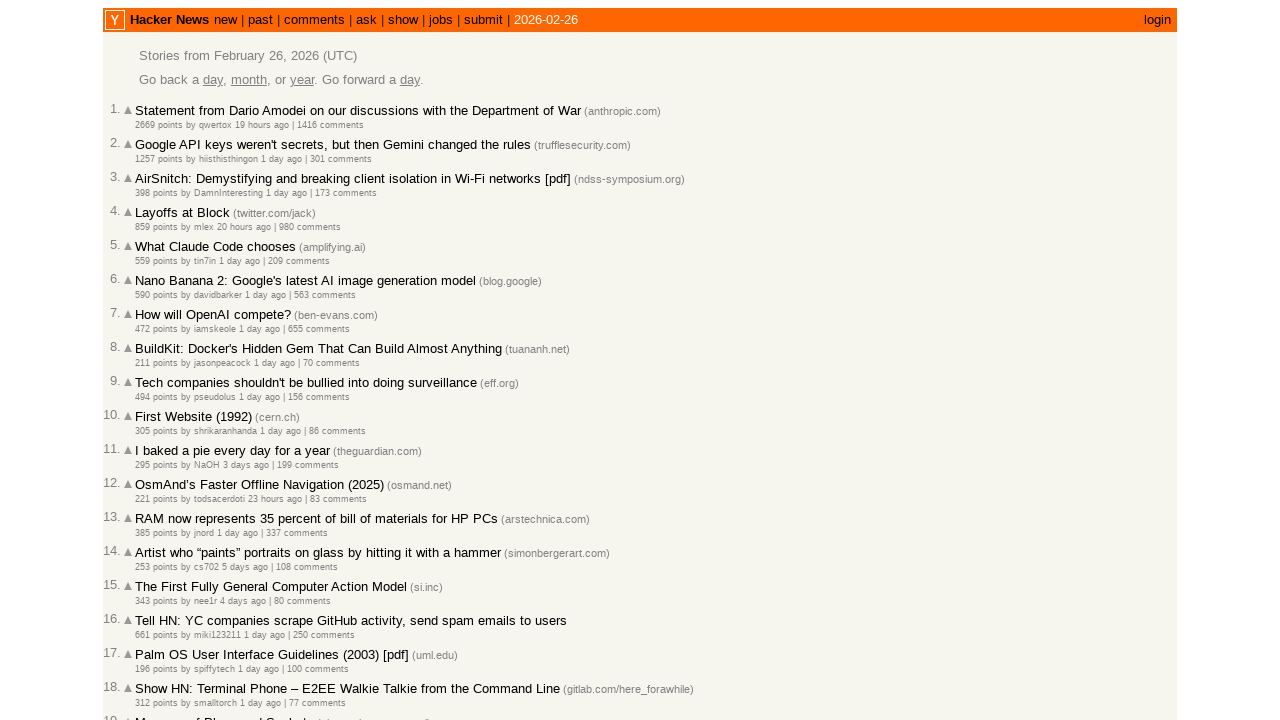

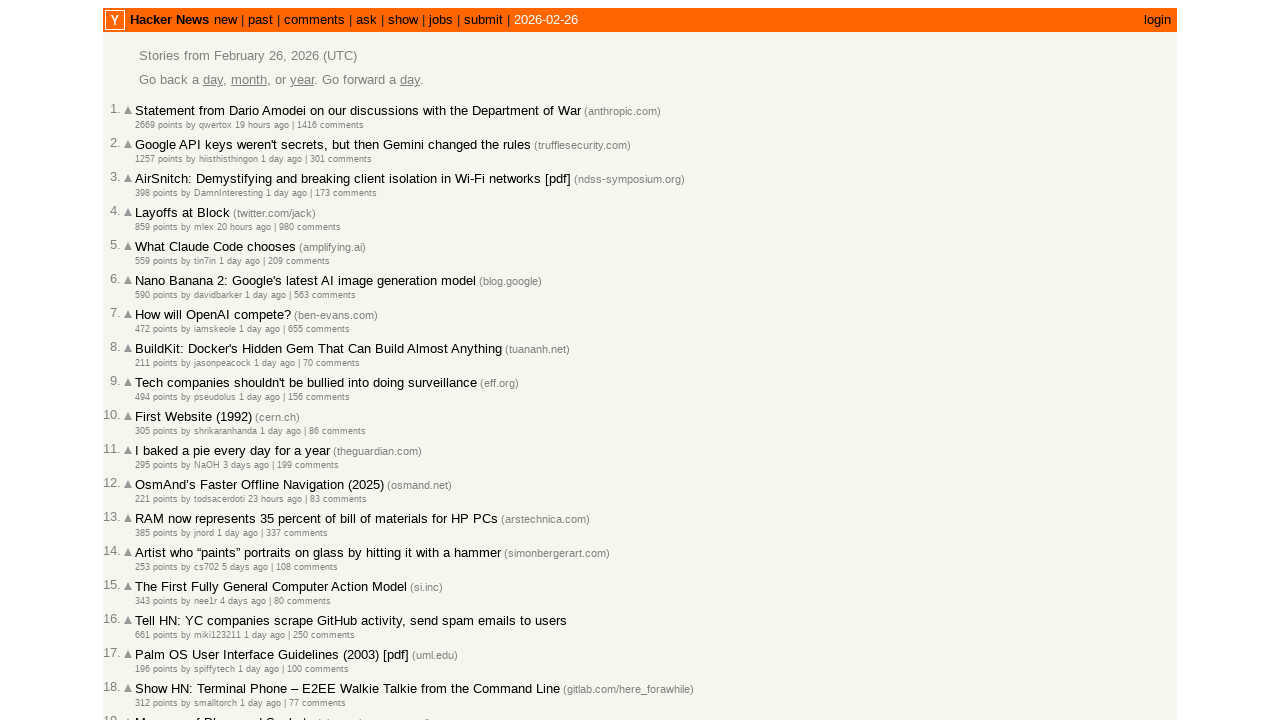